Tests switching between browser windows/tabs by clicking a link that opens a new tab, then switching back to the parent tab by handle

Starting URL: https://demoqa.com/links

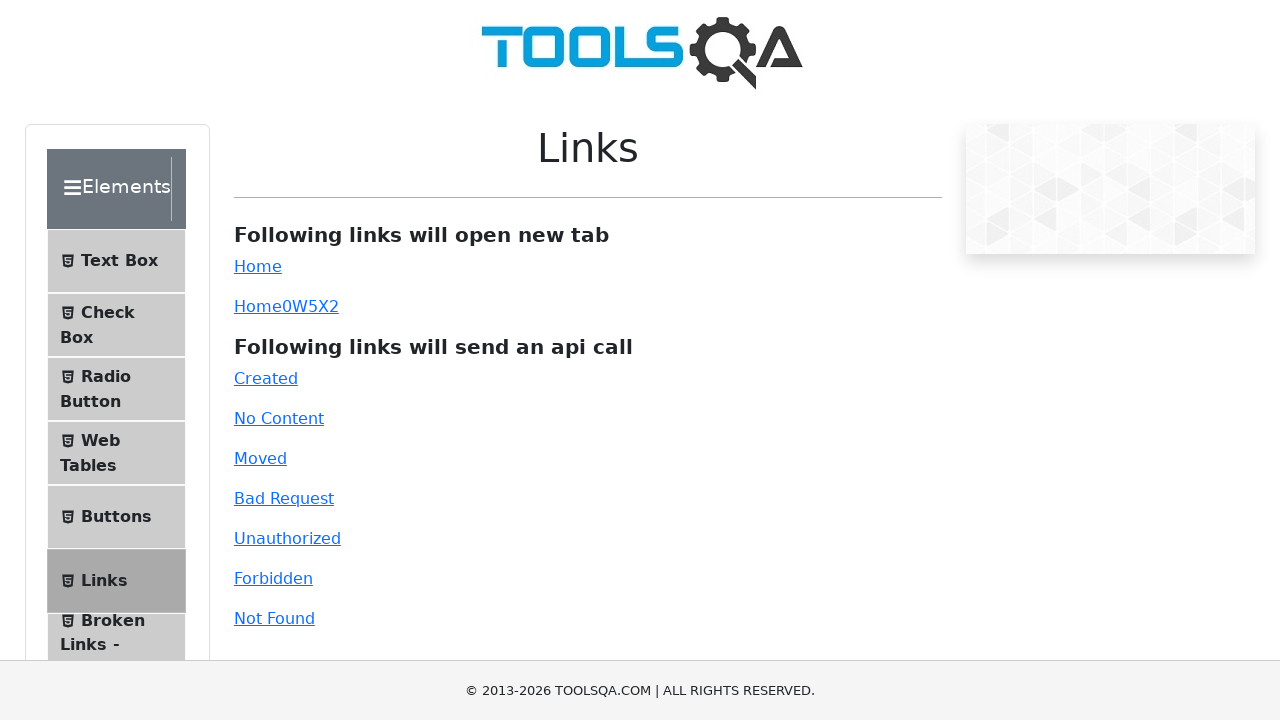

Navigated to https://demoqa.com/links
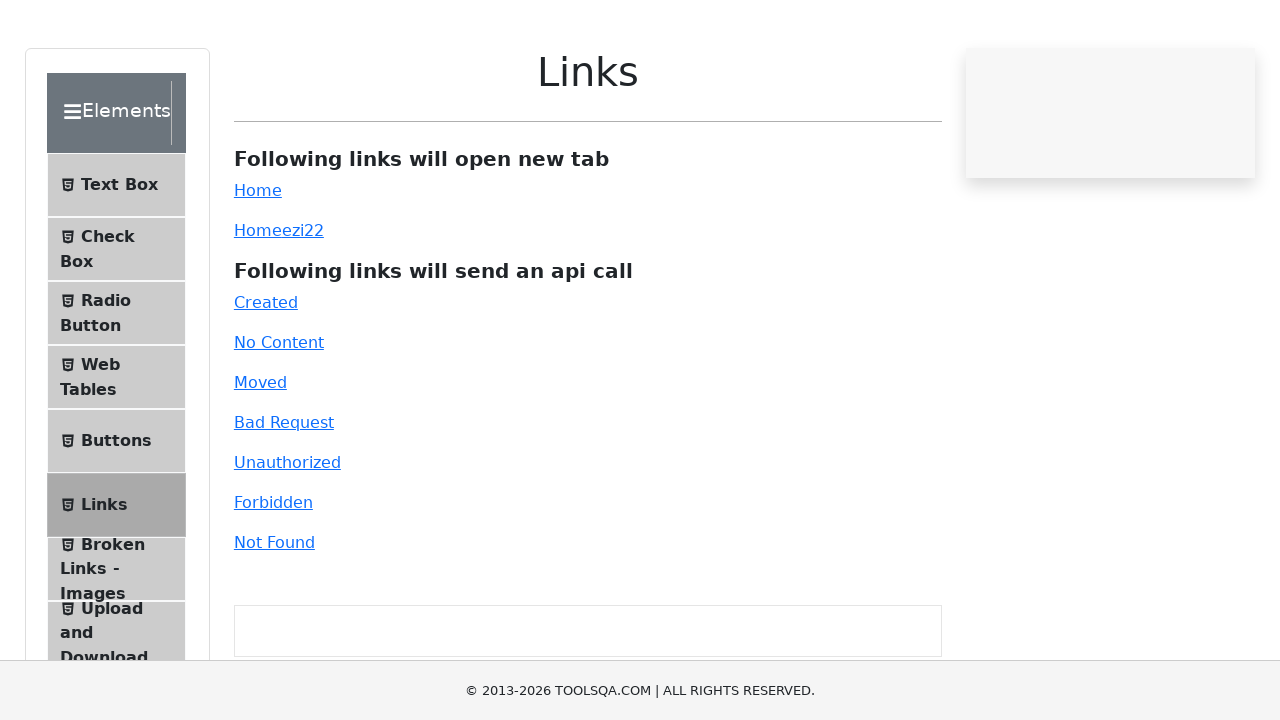

Clicked simple link that opens a new tab at (258, 266) on #simpleLink
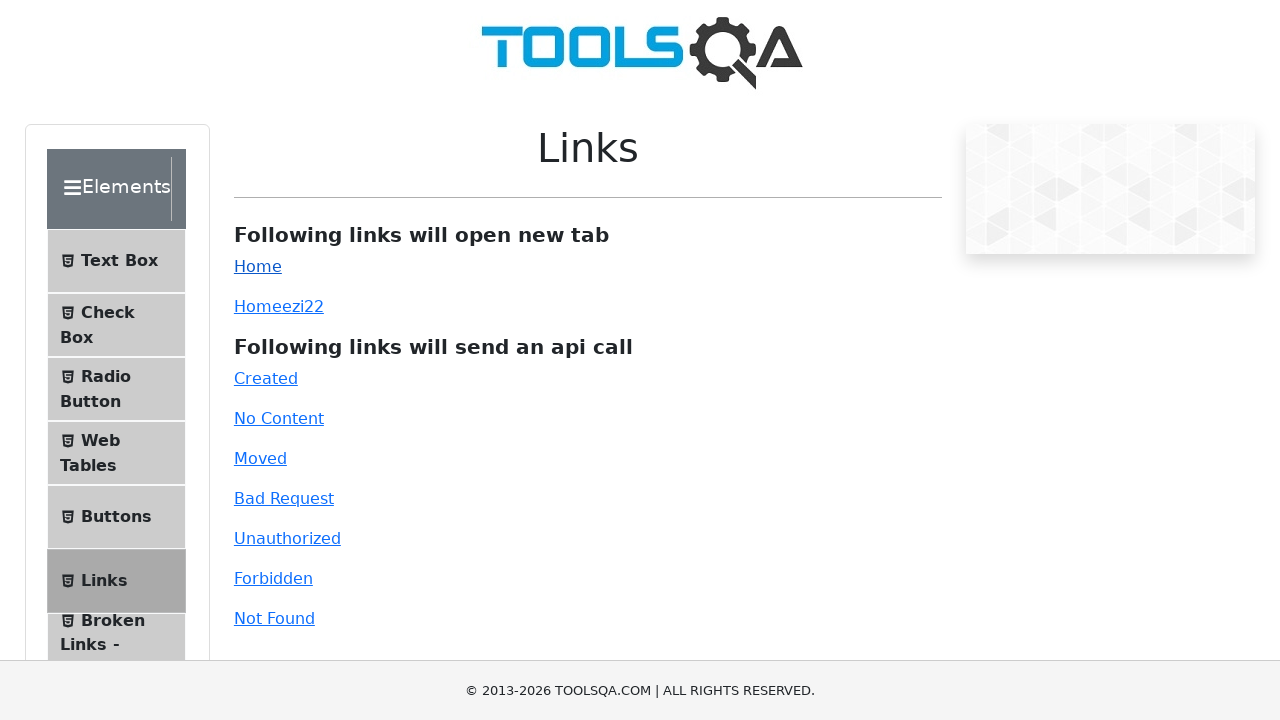

New tab/window opened and captured
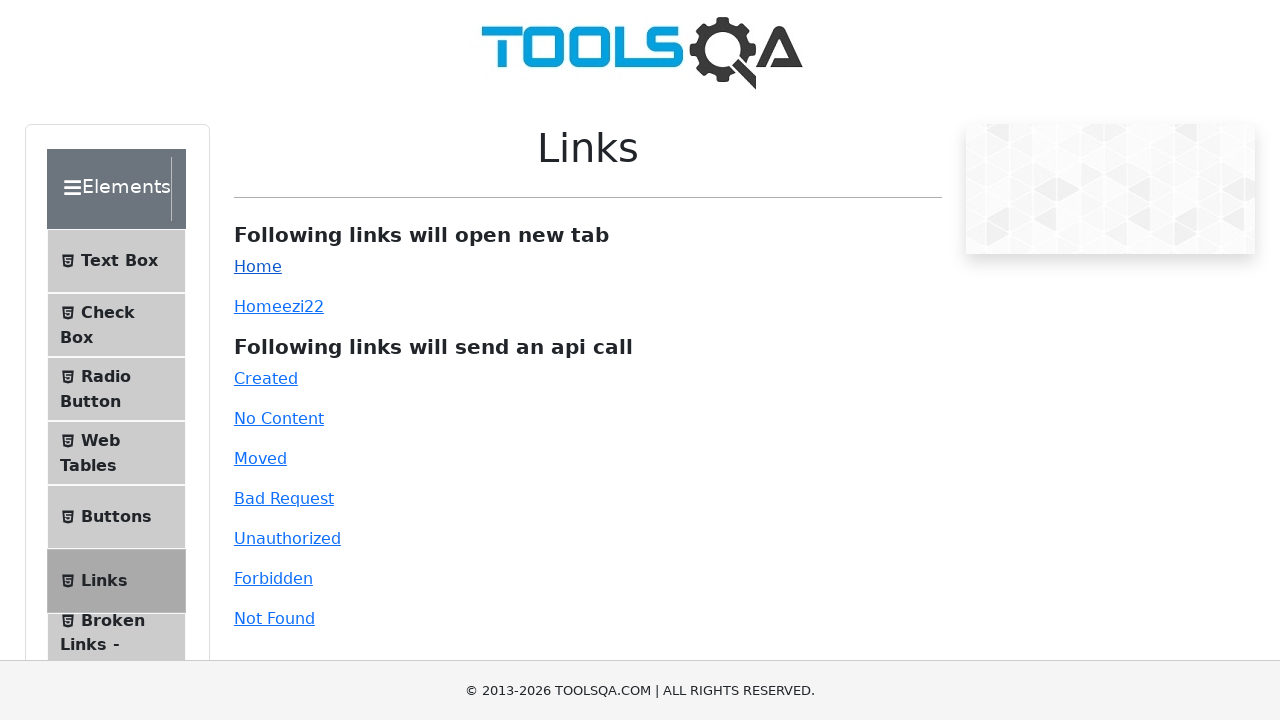

Brought original page/tab to front
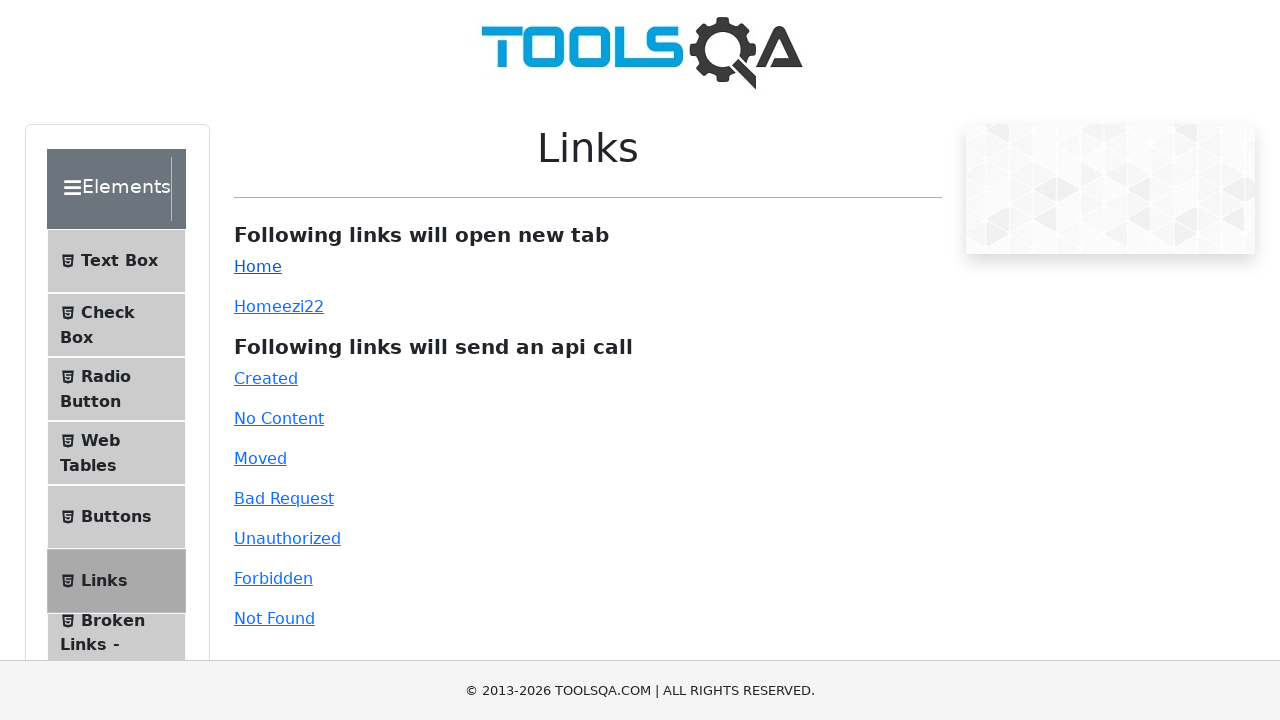

Verified original page URL contains 'demoqa.com/links'
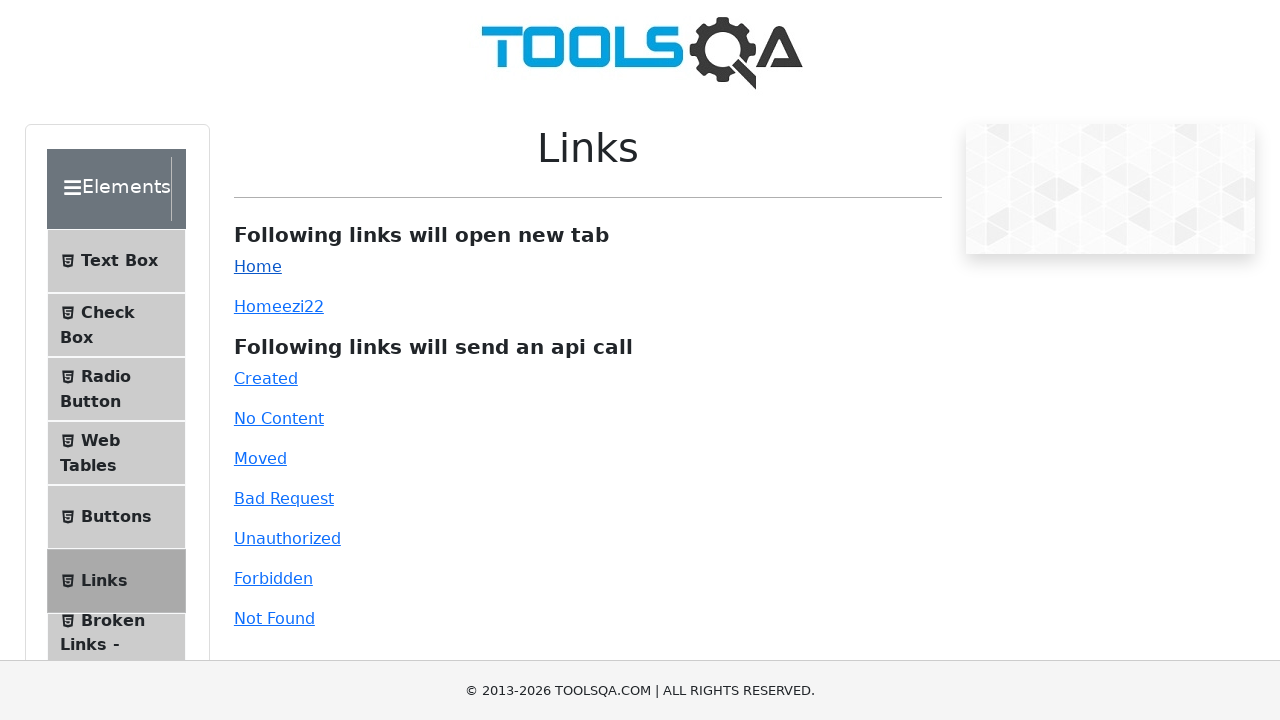

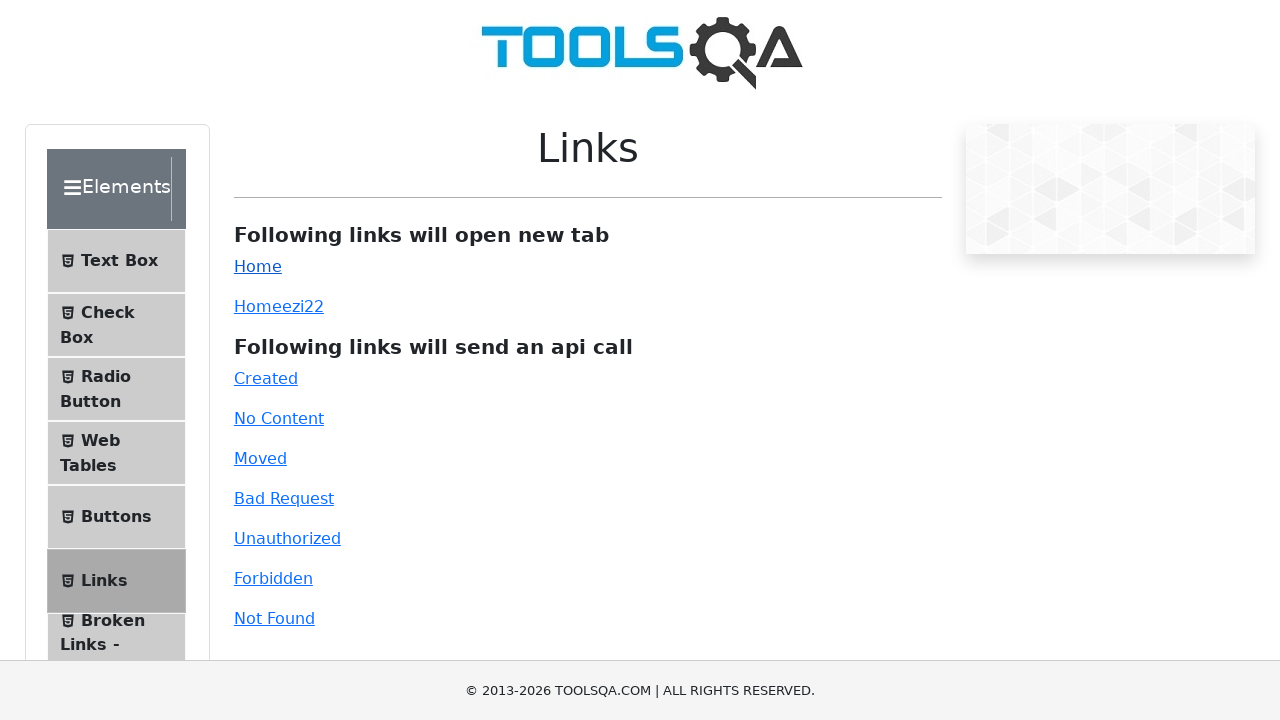